Verifies the Tesla France homepage top navigation bar is present

Starting URL: https://www.tesla.com/fr_FR/

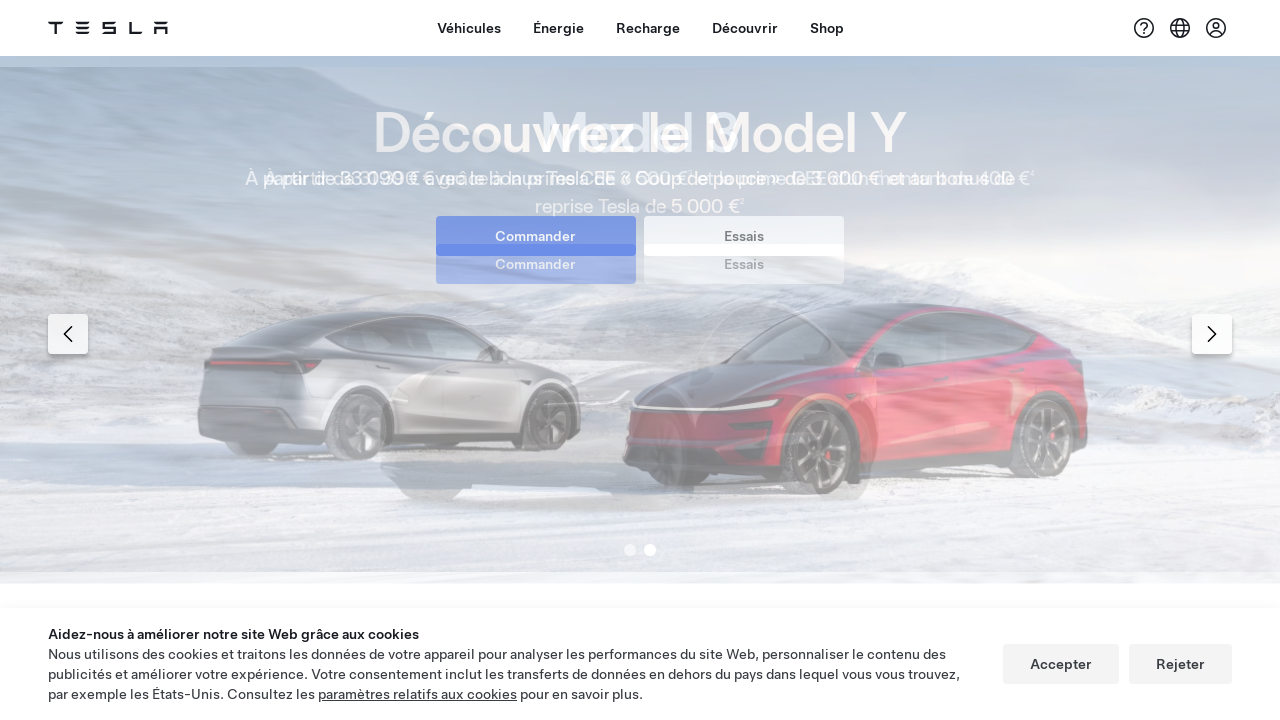

Page loaded with domcontentloaded state
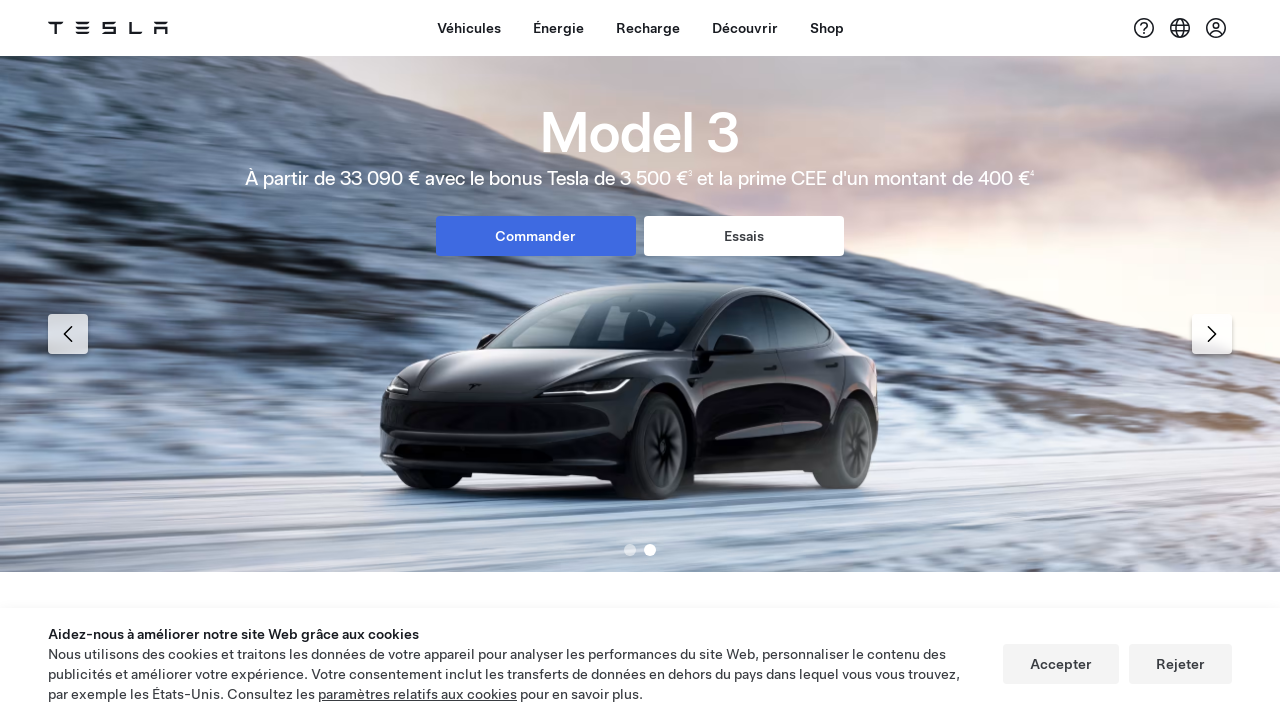

Top navigation bar (nav element) is present on Tesla France homepage
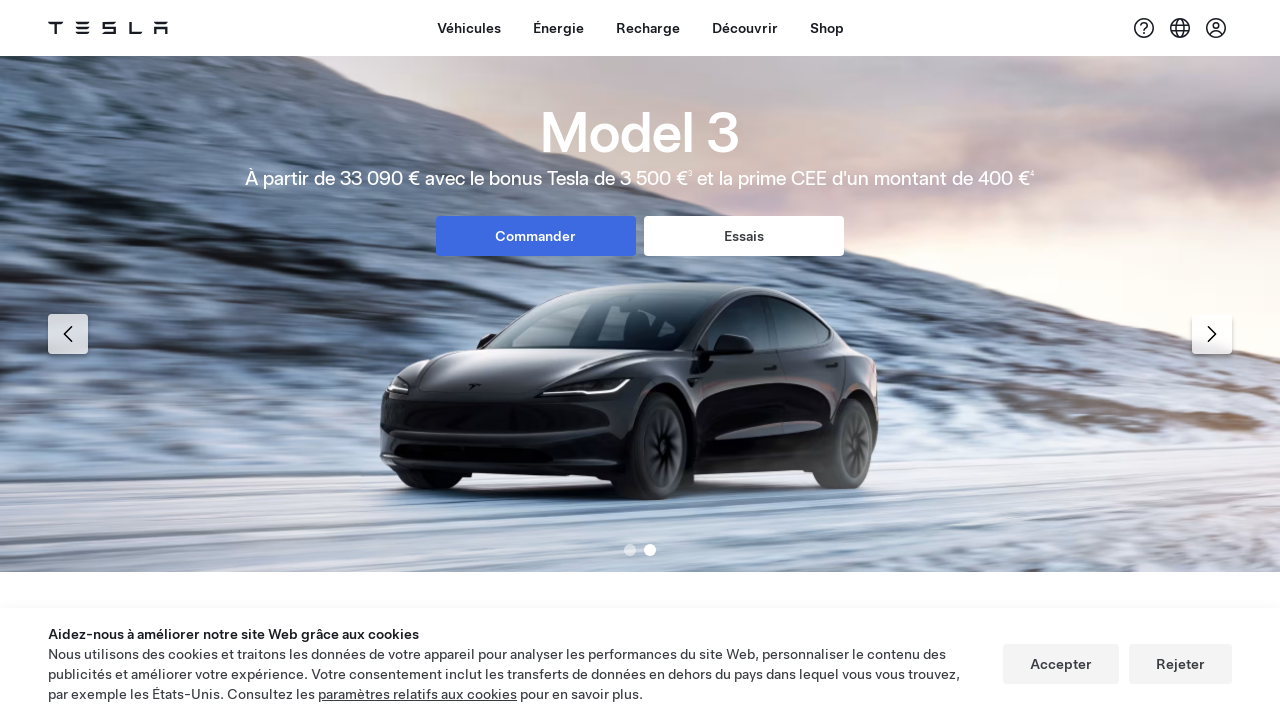

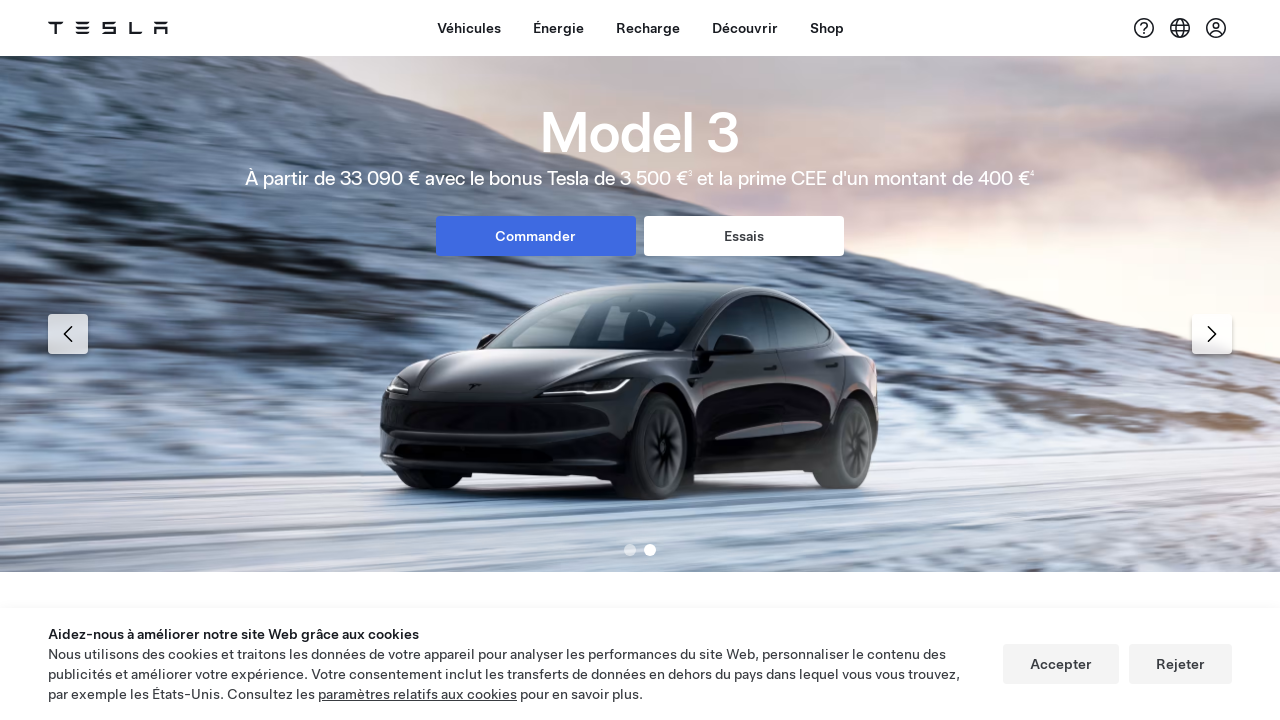